Tests a text box form by filling in full name, email, current address, and permanent address fields, then submitting and verifying the displayed results.

Starting URL: https://demoqa.com/text-box

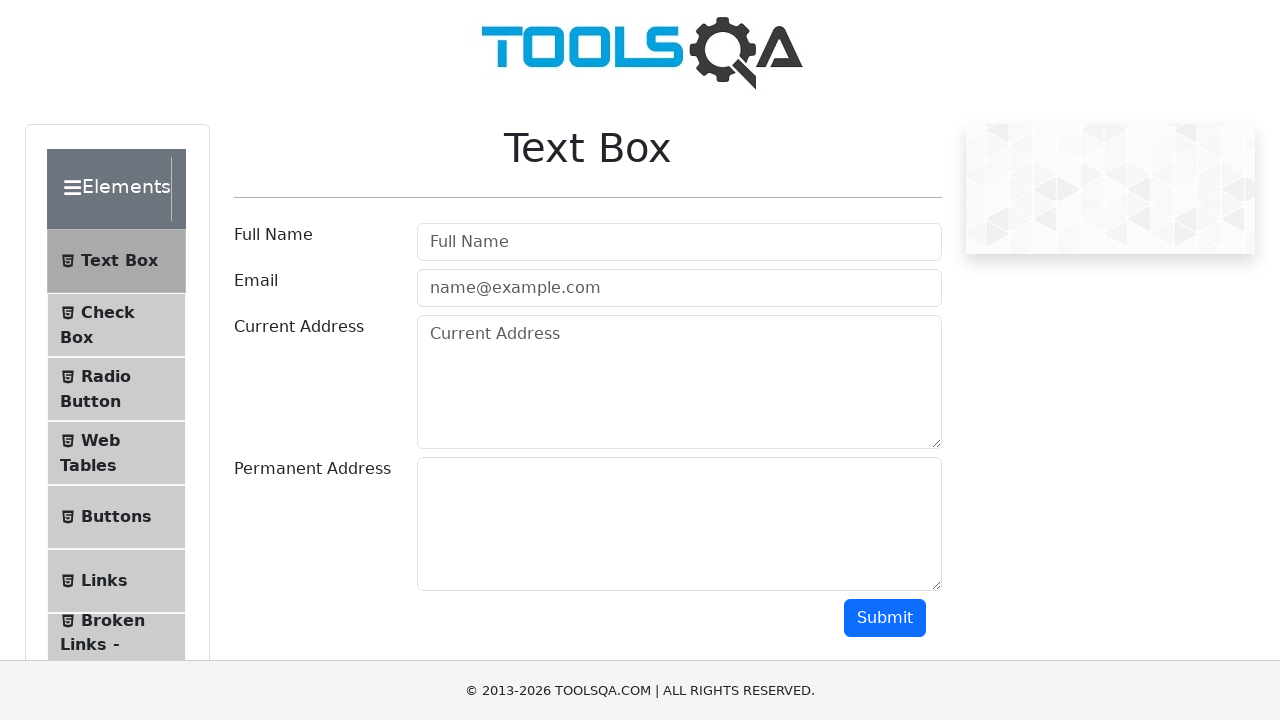

Filled full name field with 'Akiko' on #userName
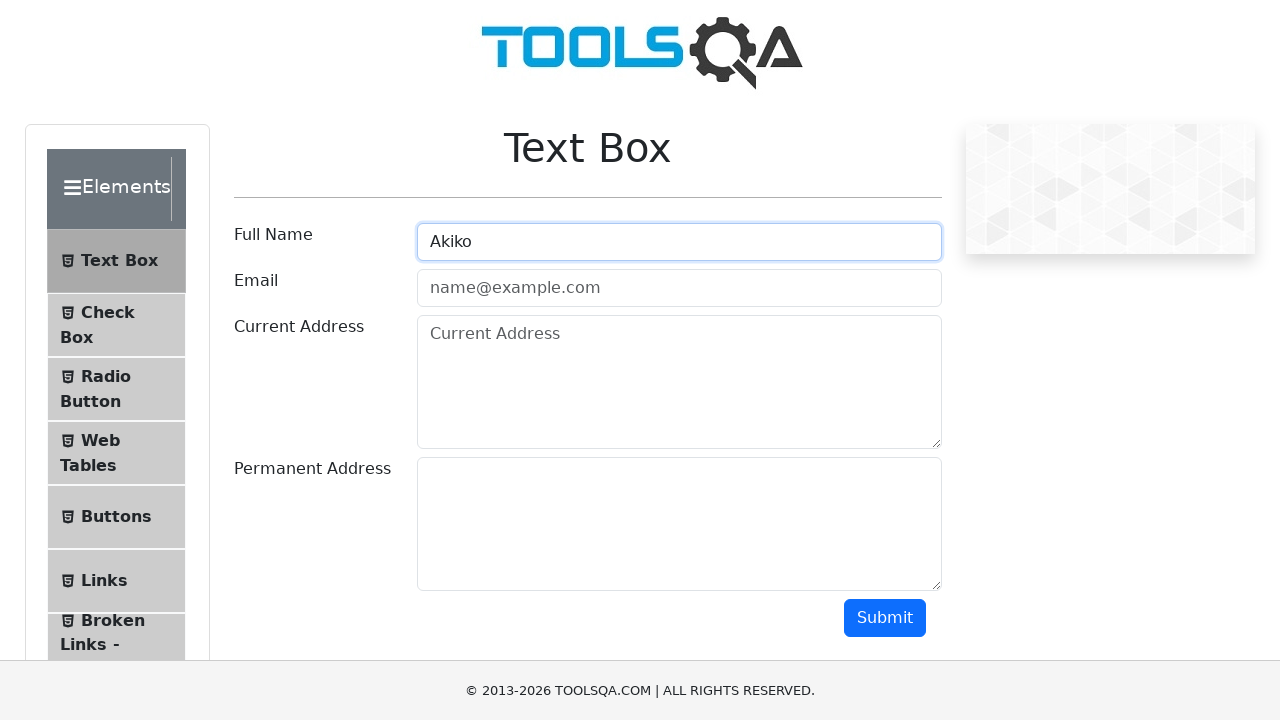

Filled email field with 'Akiko@gmail.com' on #userEmail
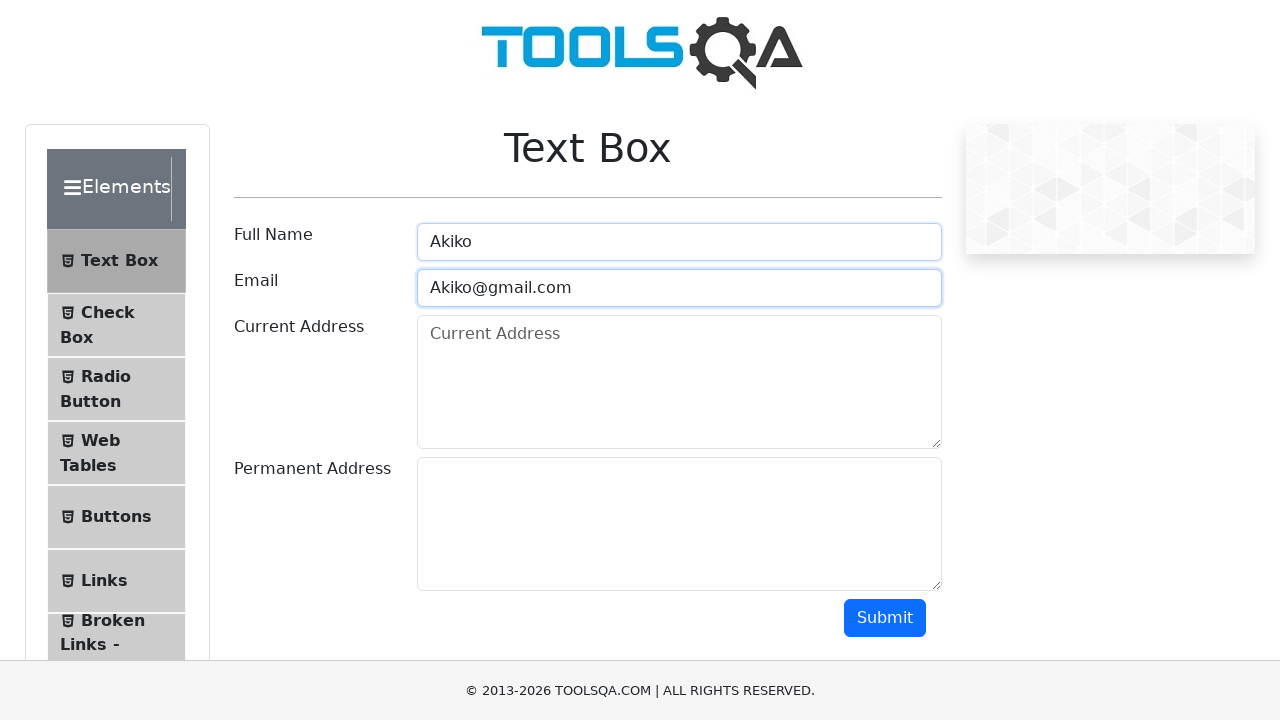

Filled current address field with 'USA' on #currentAddress
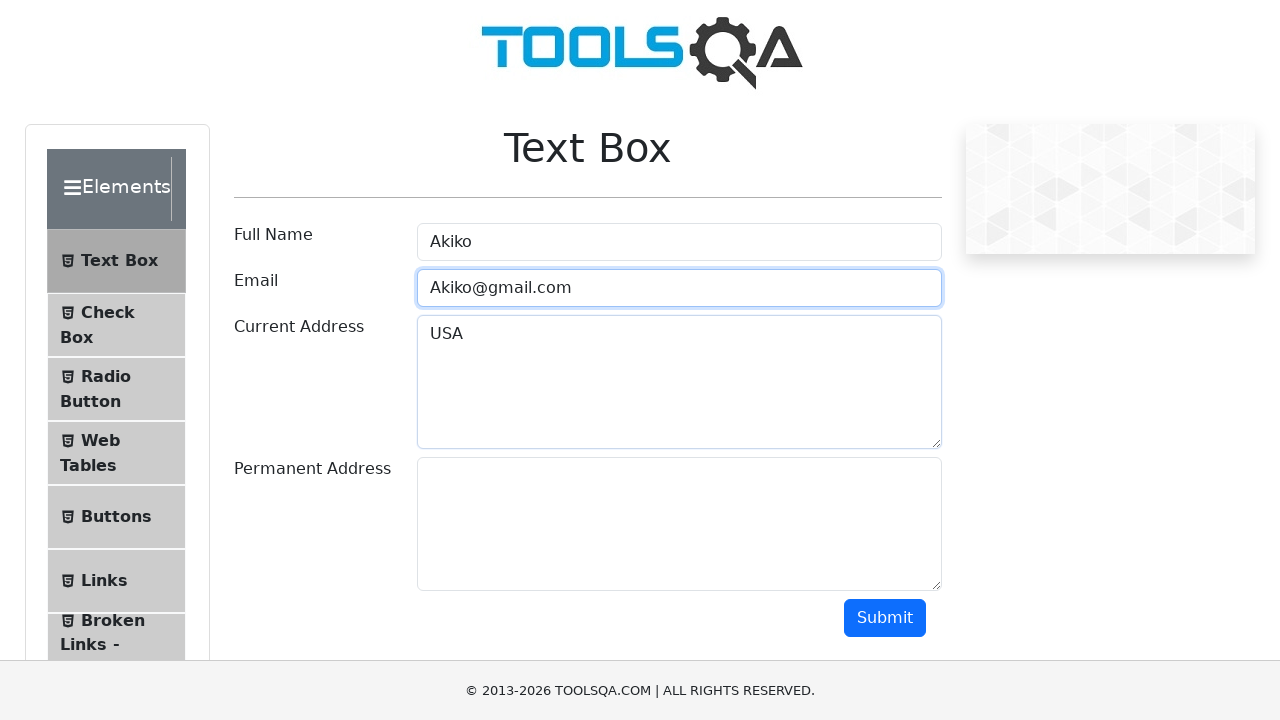

Filled permanent address field with 'USA1' on #permanentAddress
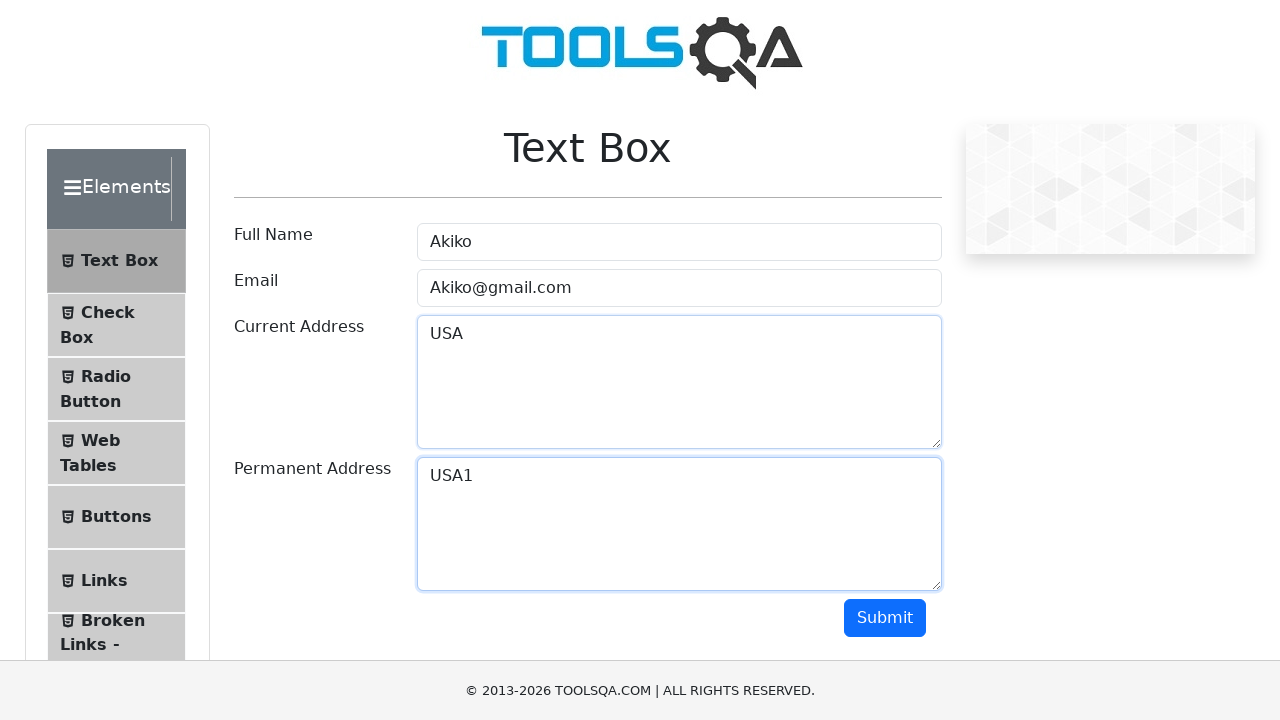

Clicked submit button to submit the form at (885, 618) on #submit
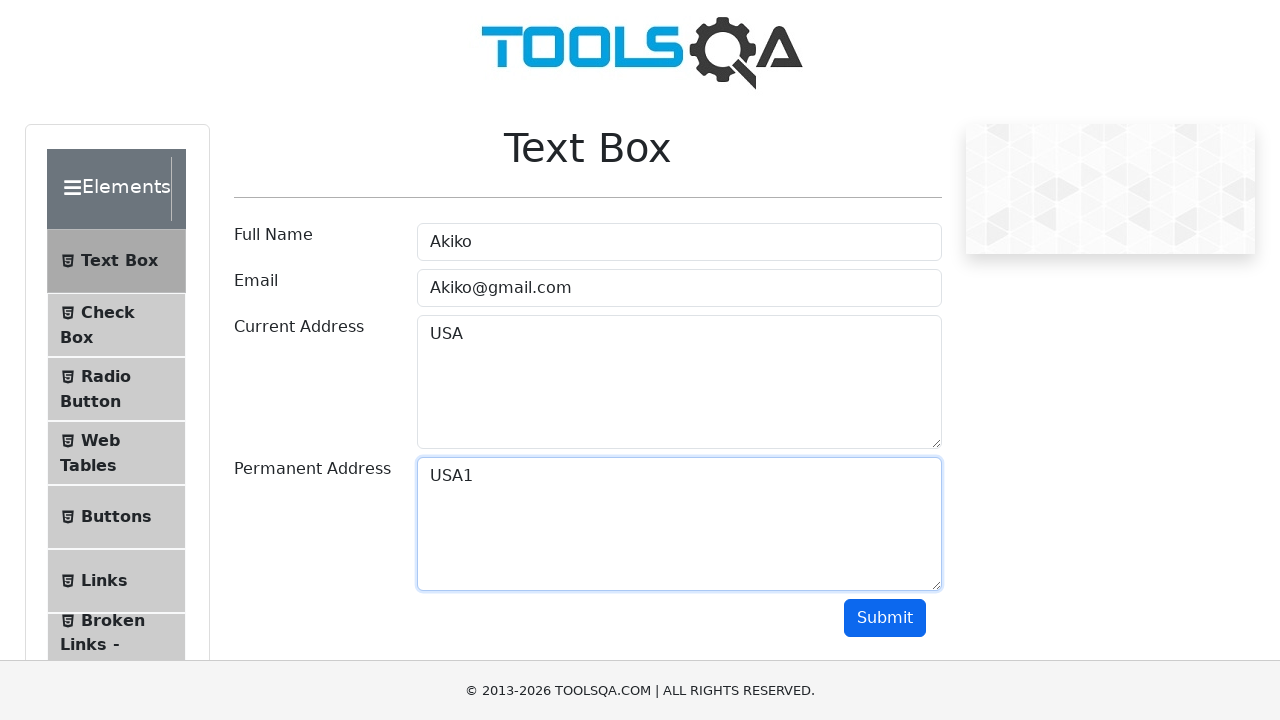

Form results displayed successfully
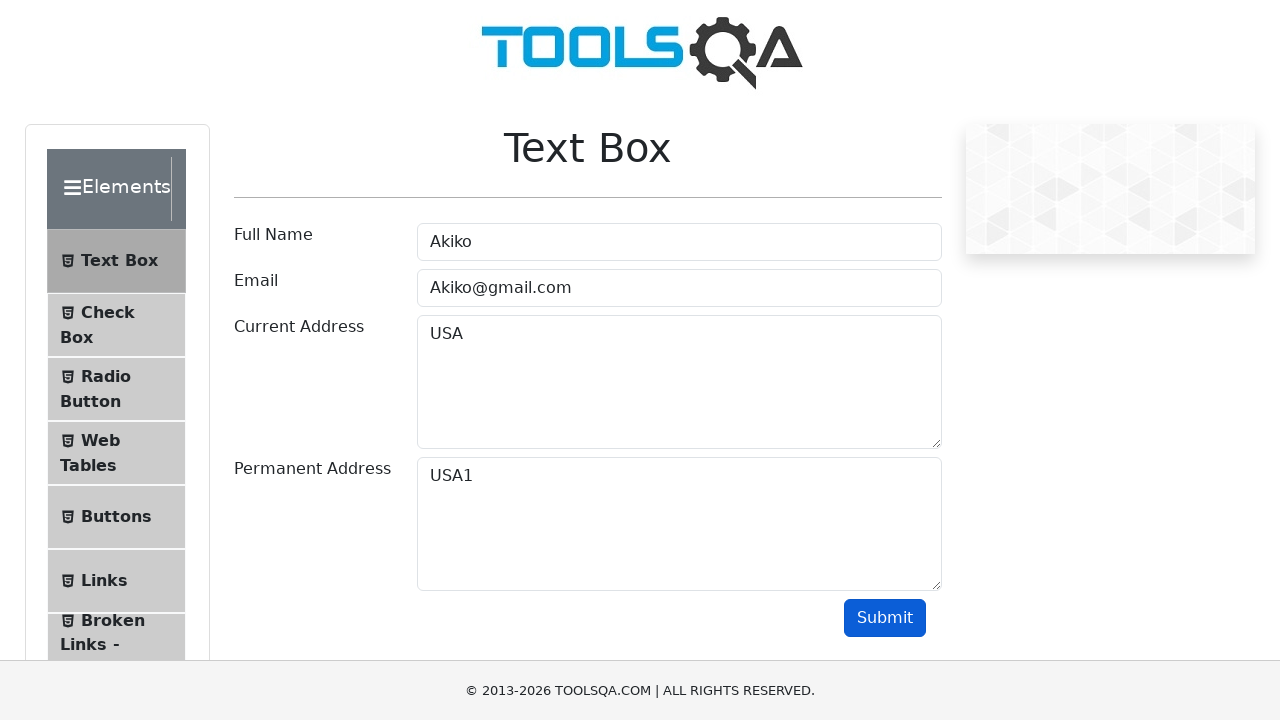

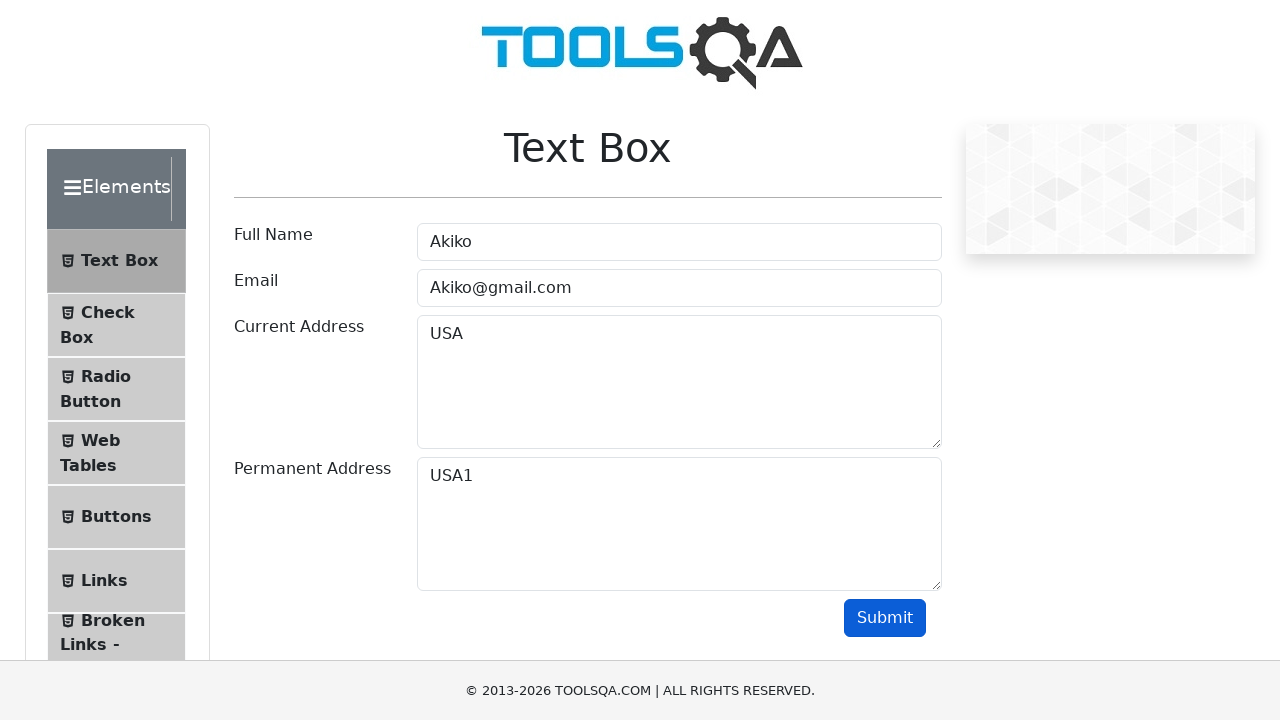